Tests the Add/Remove Elements functionality by navigating to the page and clicking to add an element (duplicate of previous test)

Starting URL: https://the-internet.herokuapp.com

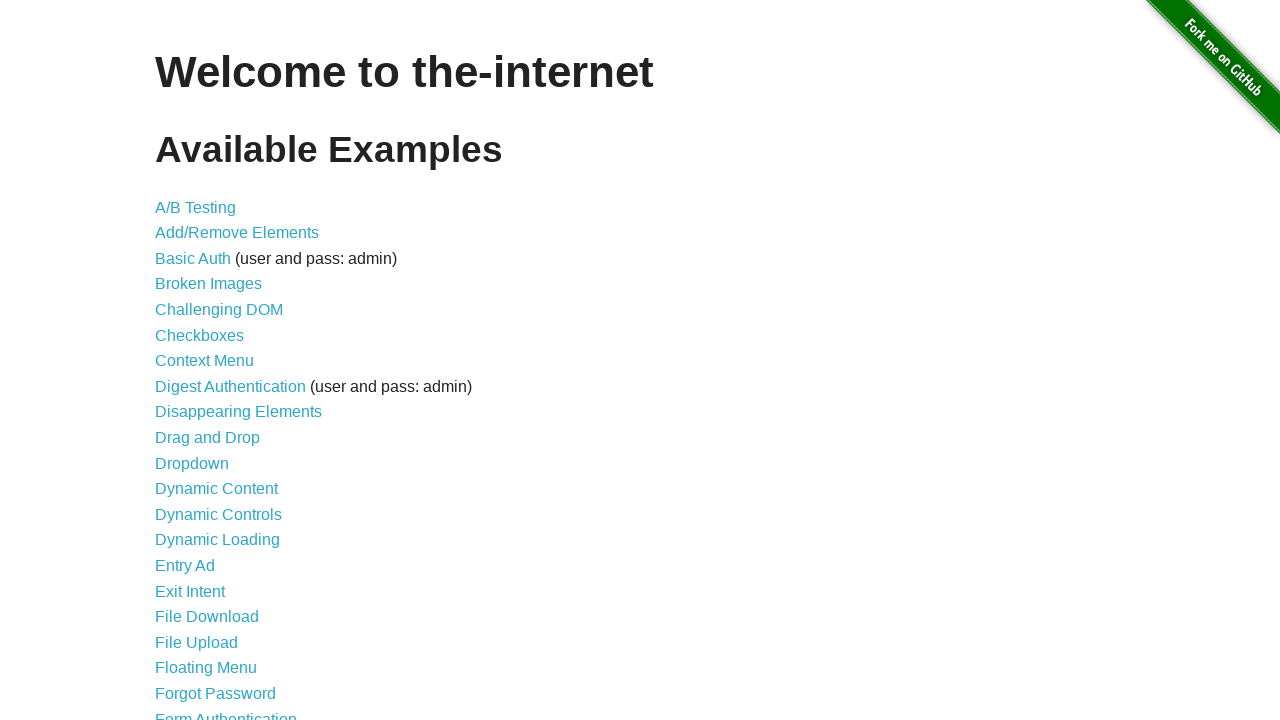

Clicked on Add/Remove Elements link at (237, 233) on text=Add/Remove Elements
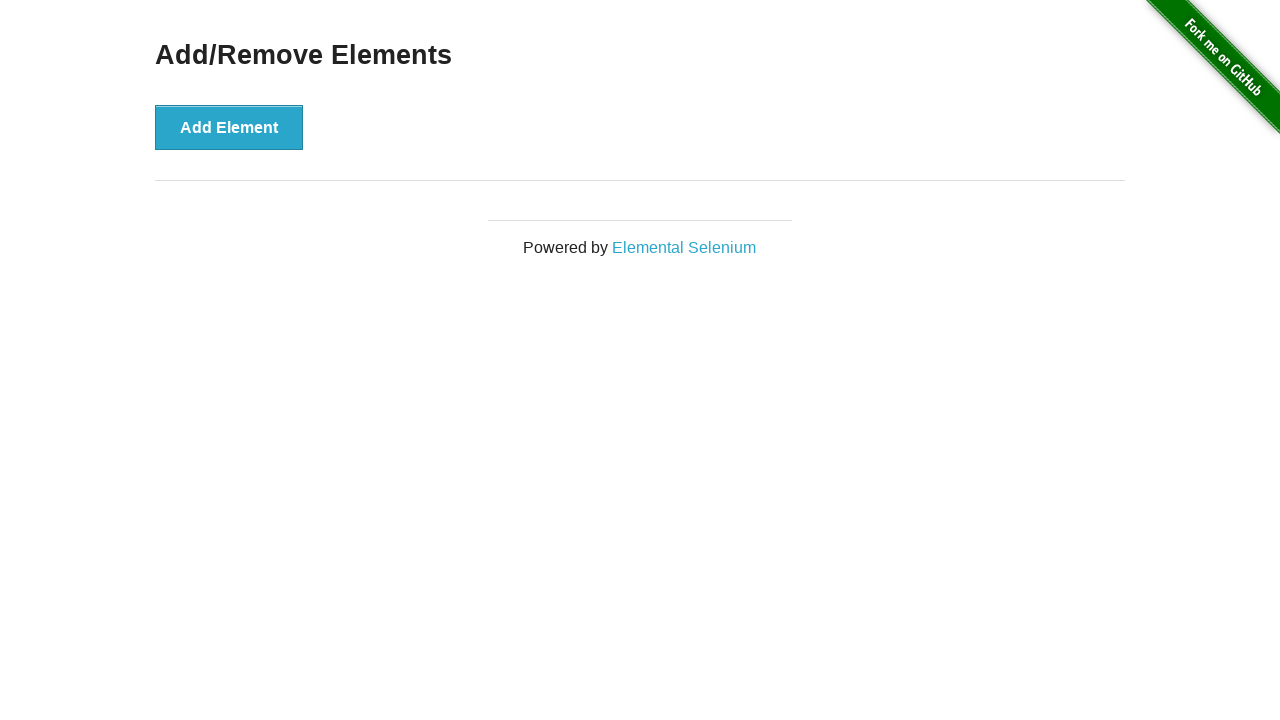

Clicked on Add Element button at (229, 127) on text=Add Element
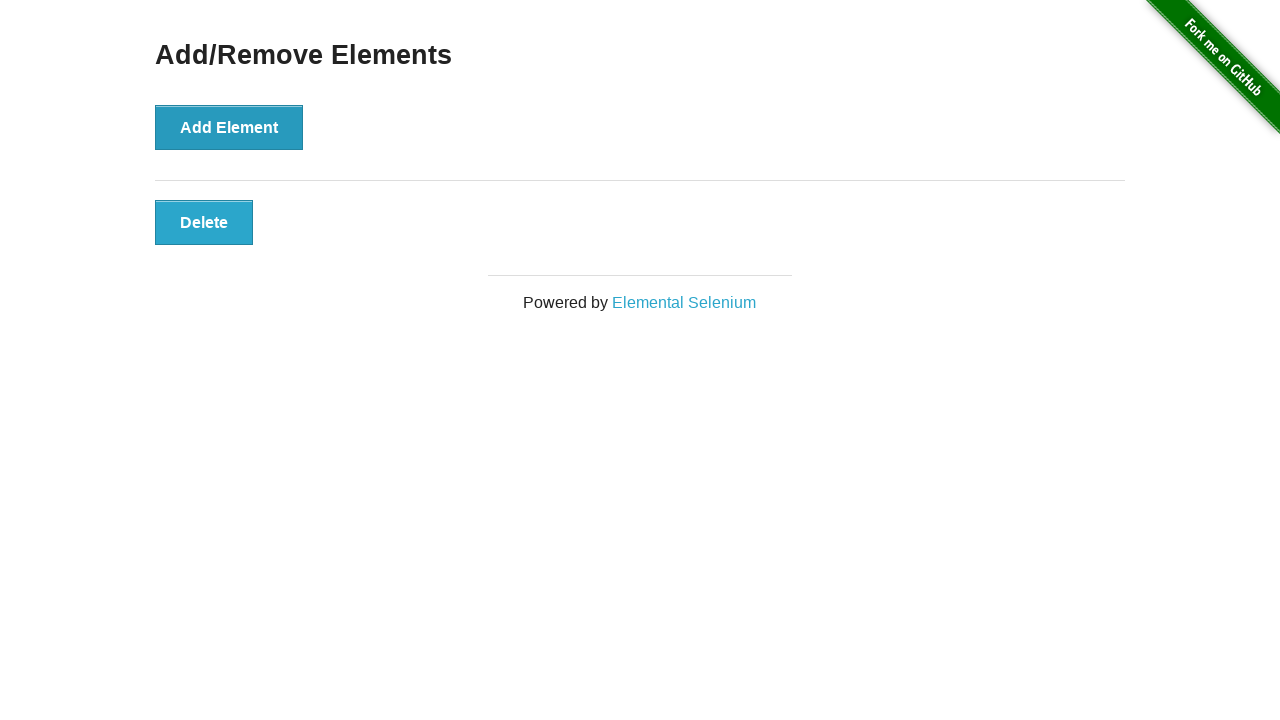

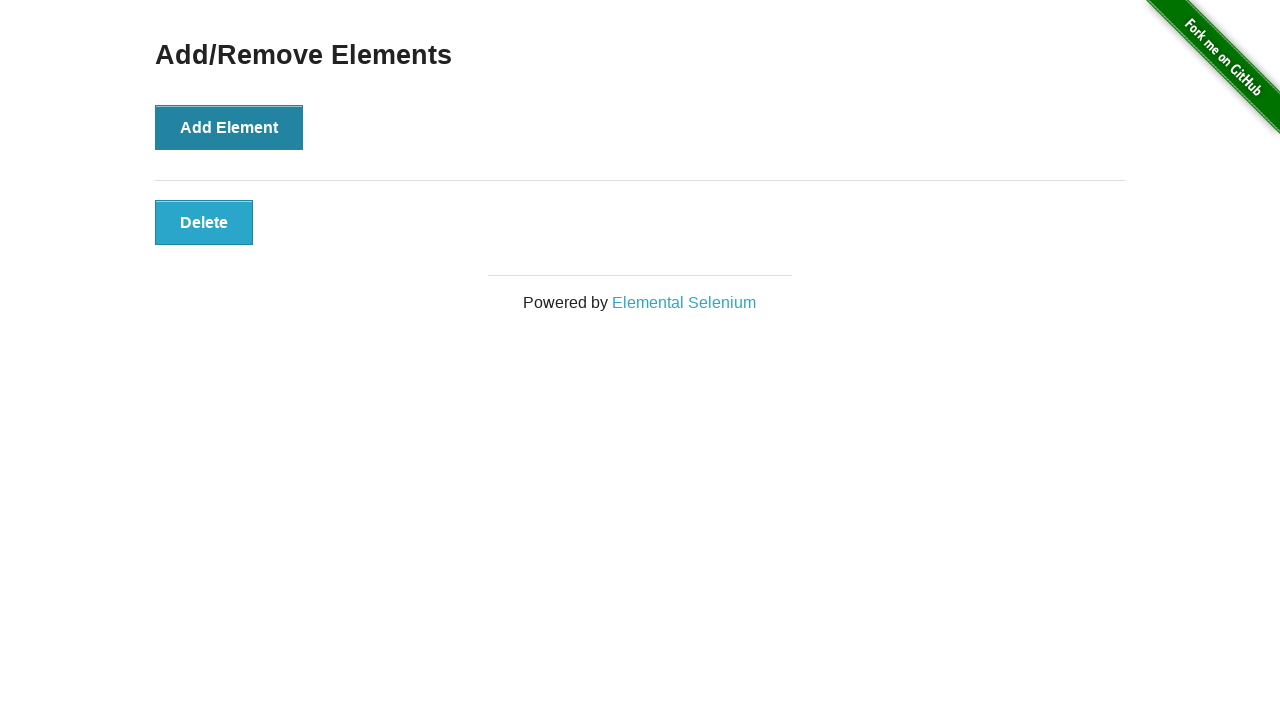